Tests that clicking on Contacts navigation displays contact cards and verifies that 20 contacts are loaded

Starting URL: https://s2310455014.github.io/vue-event-inviter/#/

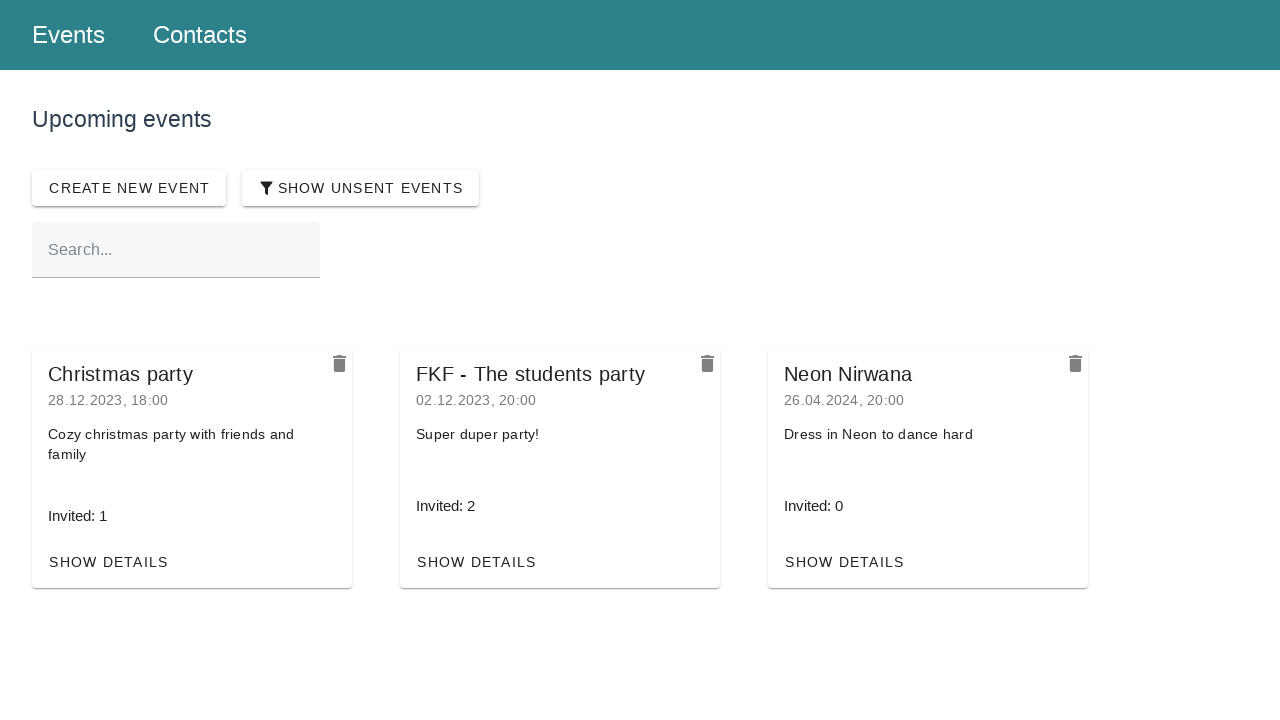

Clicked on Contacts navigation link at (192, 35) on text=Contacts
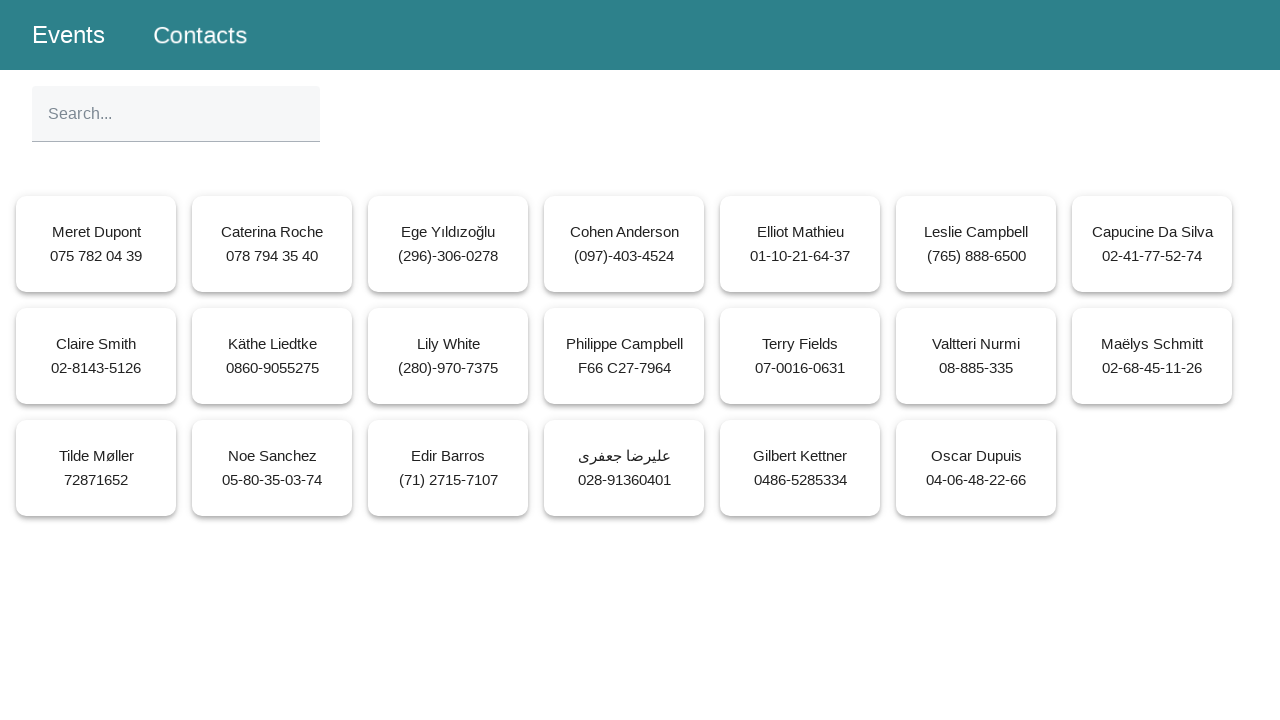

Contacts section loaded
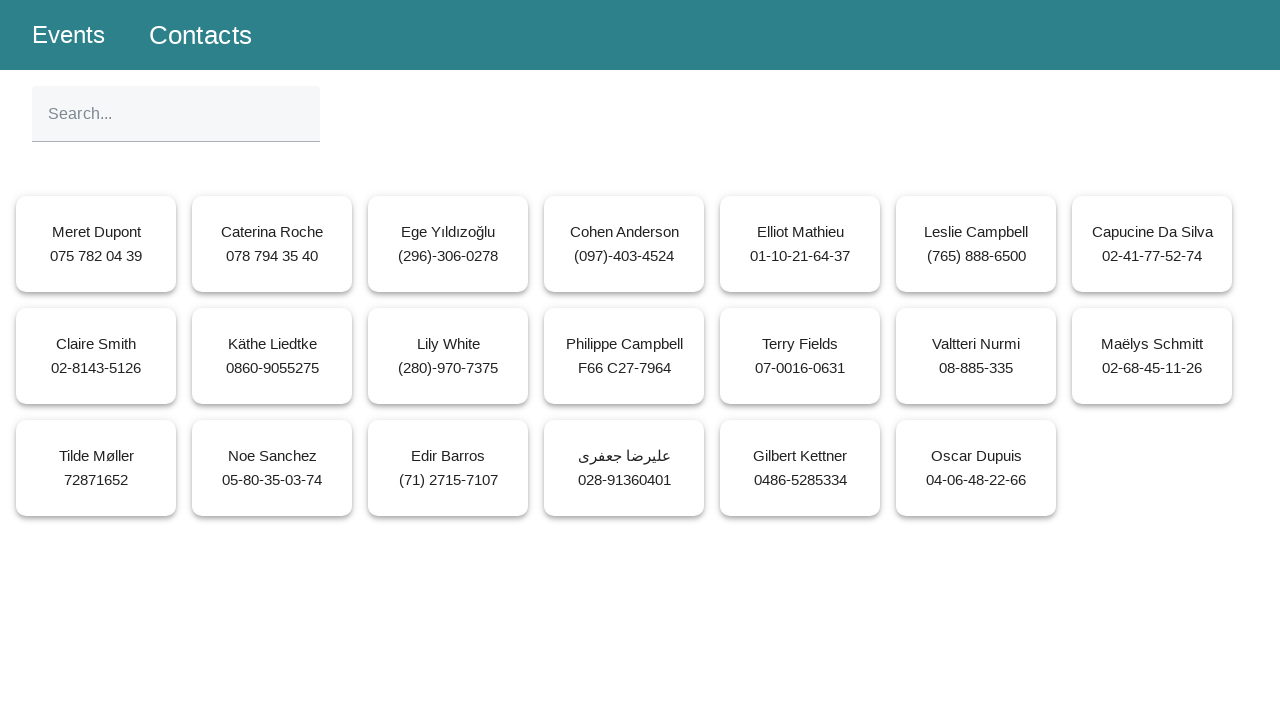

Contact cards are displayed
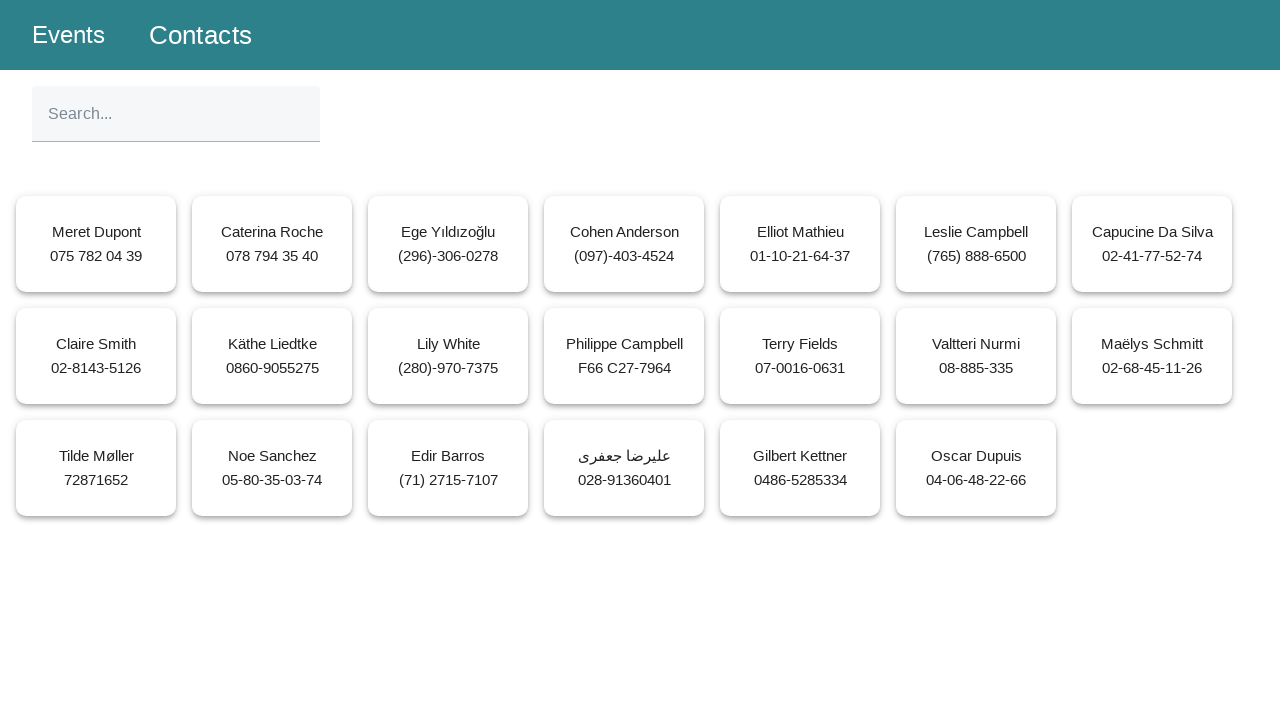

Verified that 20 contacts are loaded
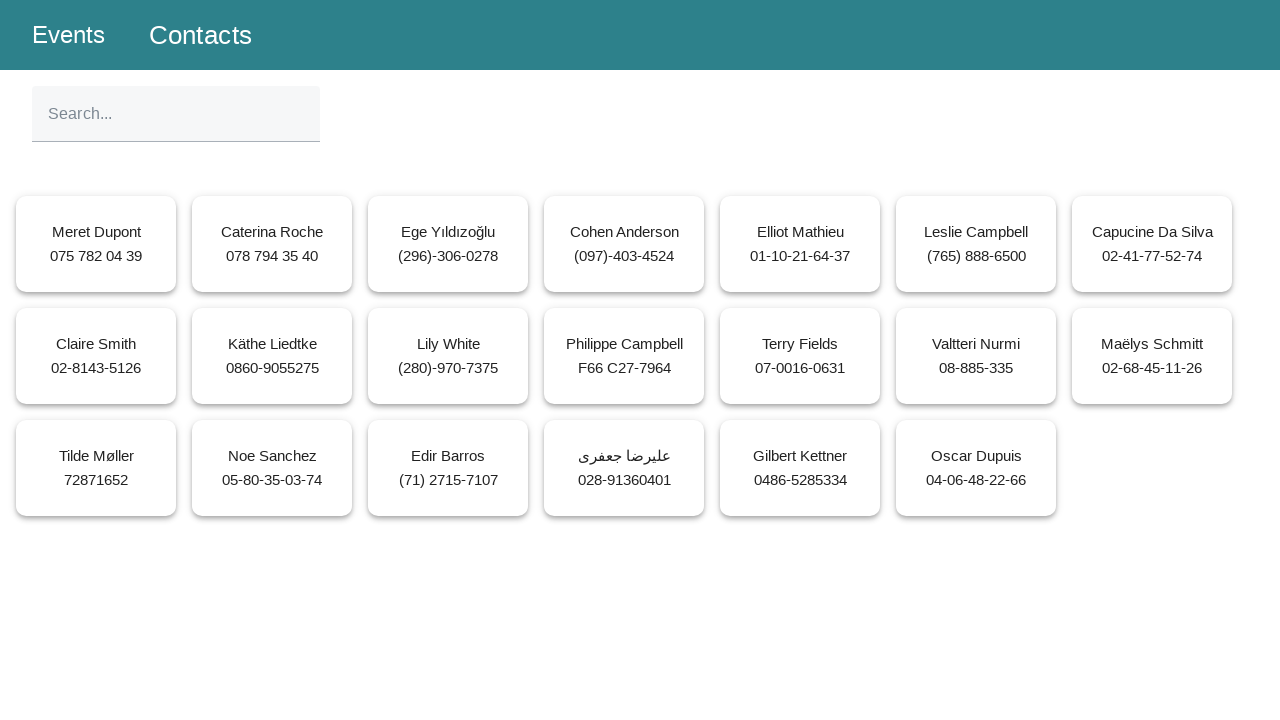

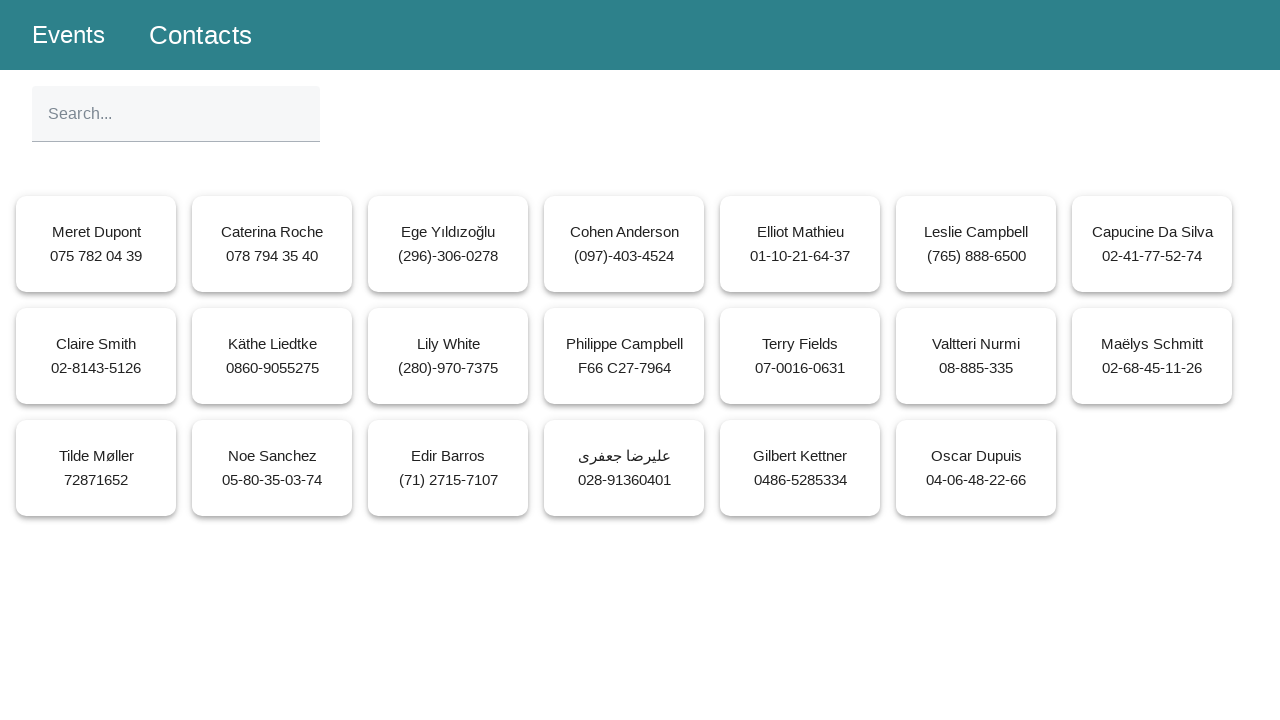